Verifies that the login page elements (email box, password box, and login button) are present and visible on the page

Starting URL: https://my.aspiration.com/

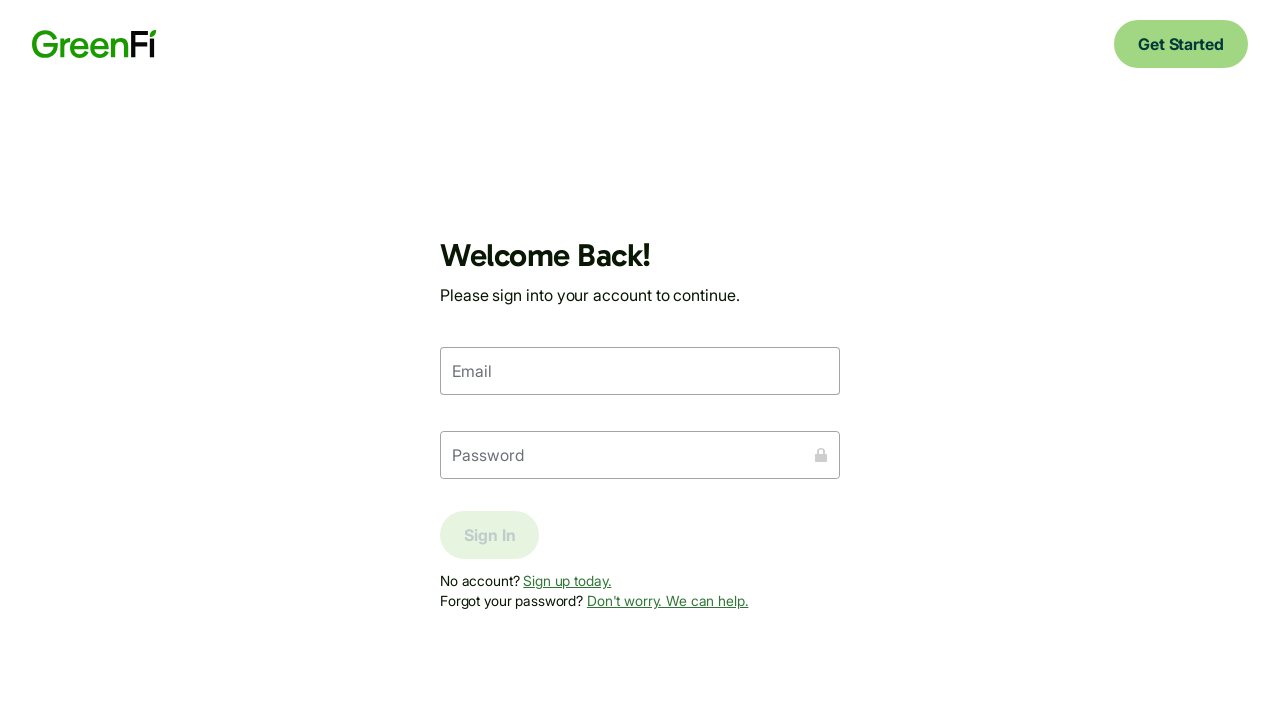

Navigated to Aspiration login page
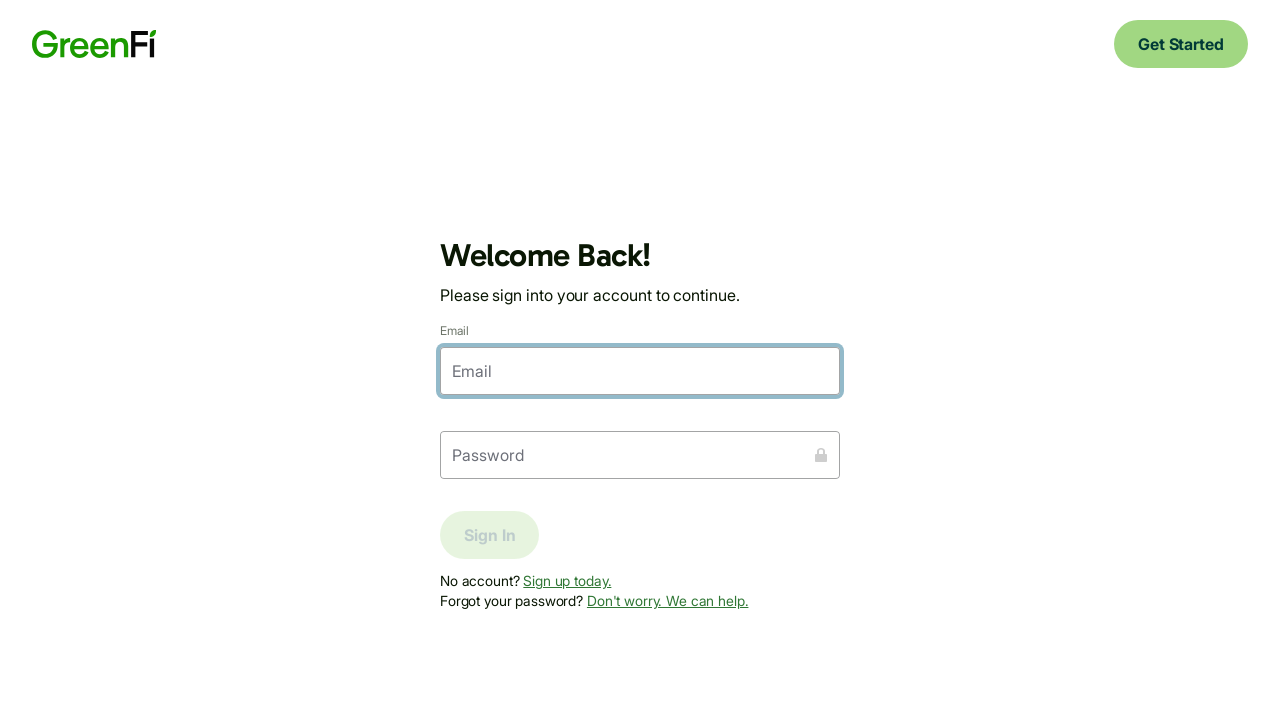

Email input field is present and visible
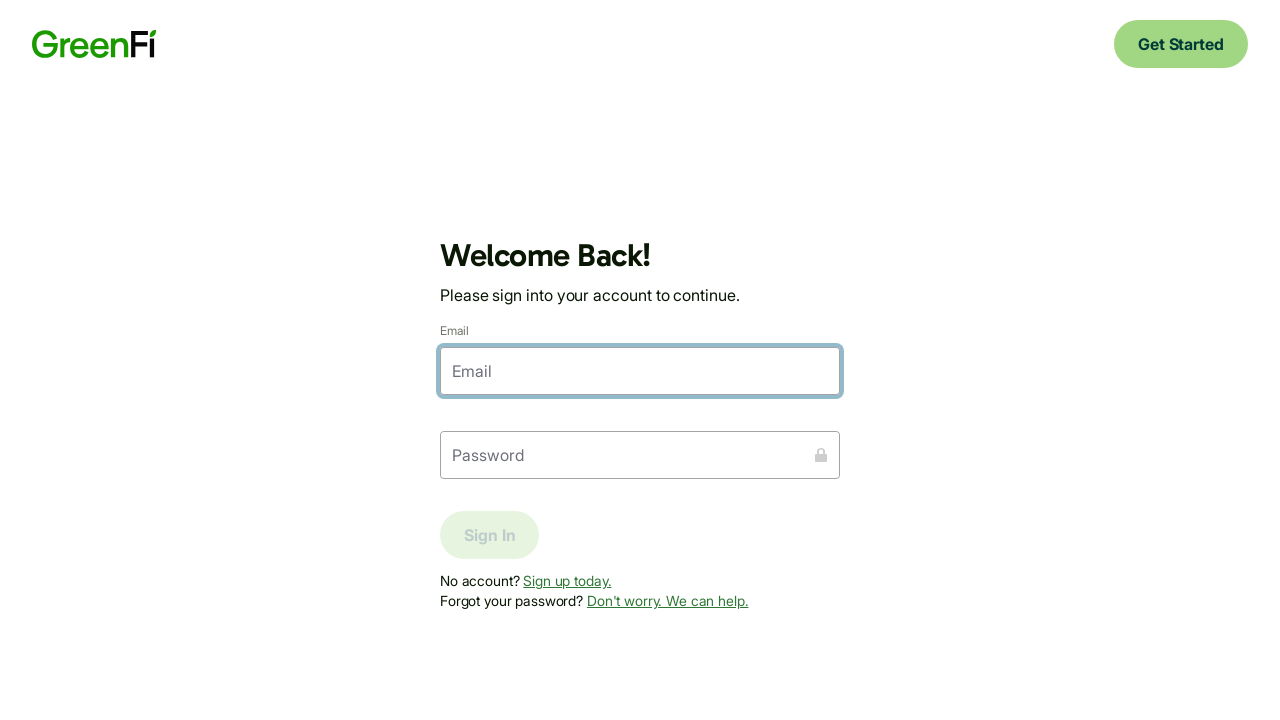

Password input field is present and visible
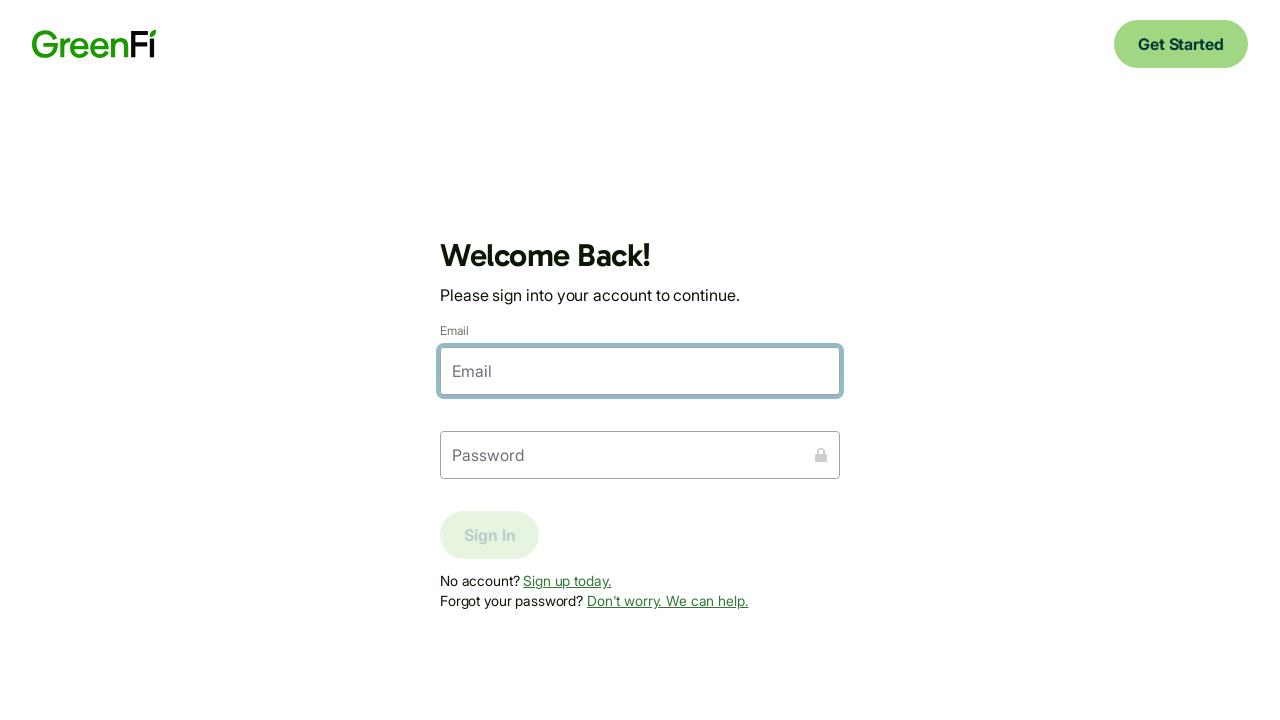

Login button is present and visible
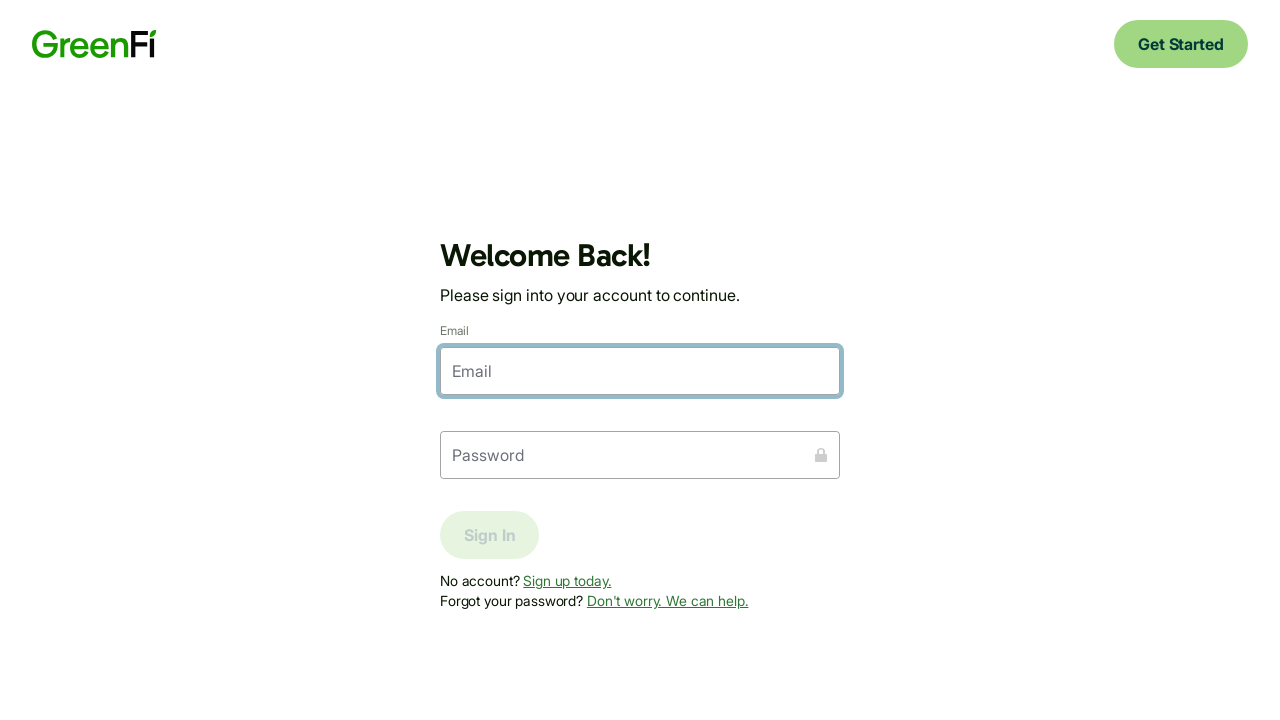

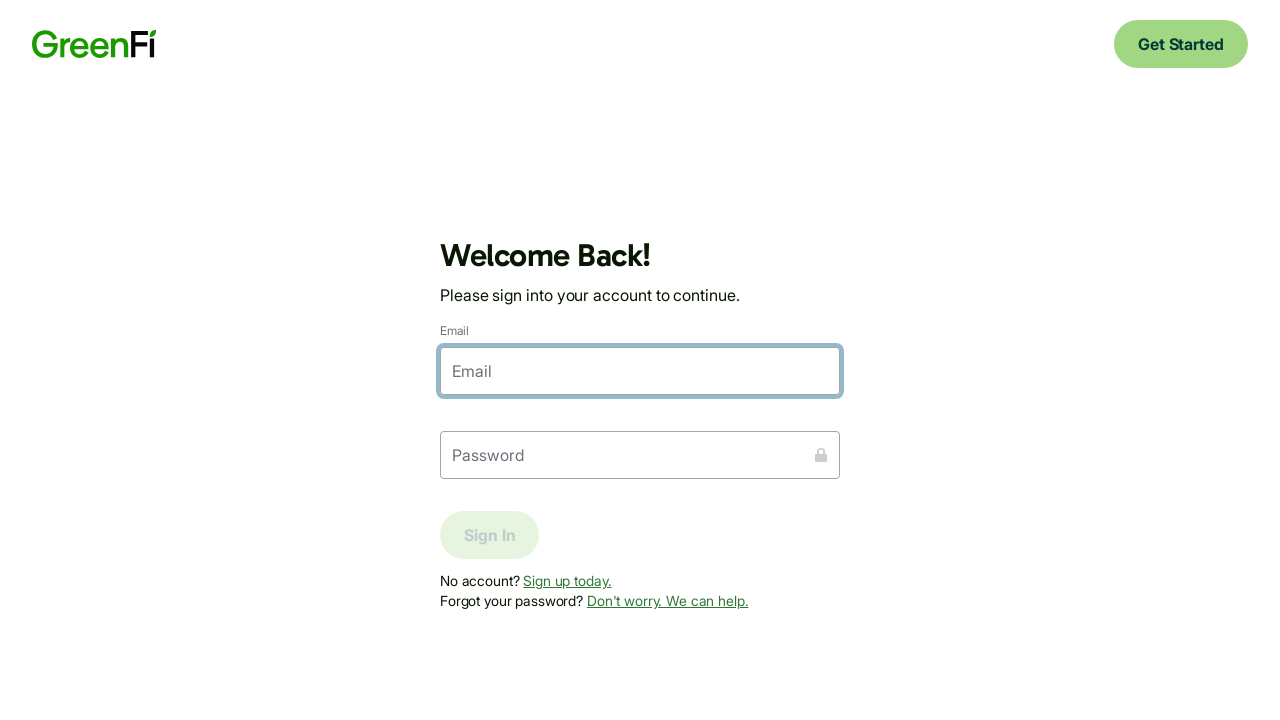